Tests Lorem Ipsum generator by selecting "bytes" option and entering 20 bytes

Starting URL: https://lipsum.com/

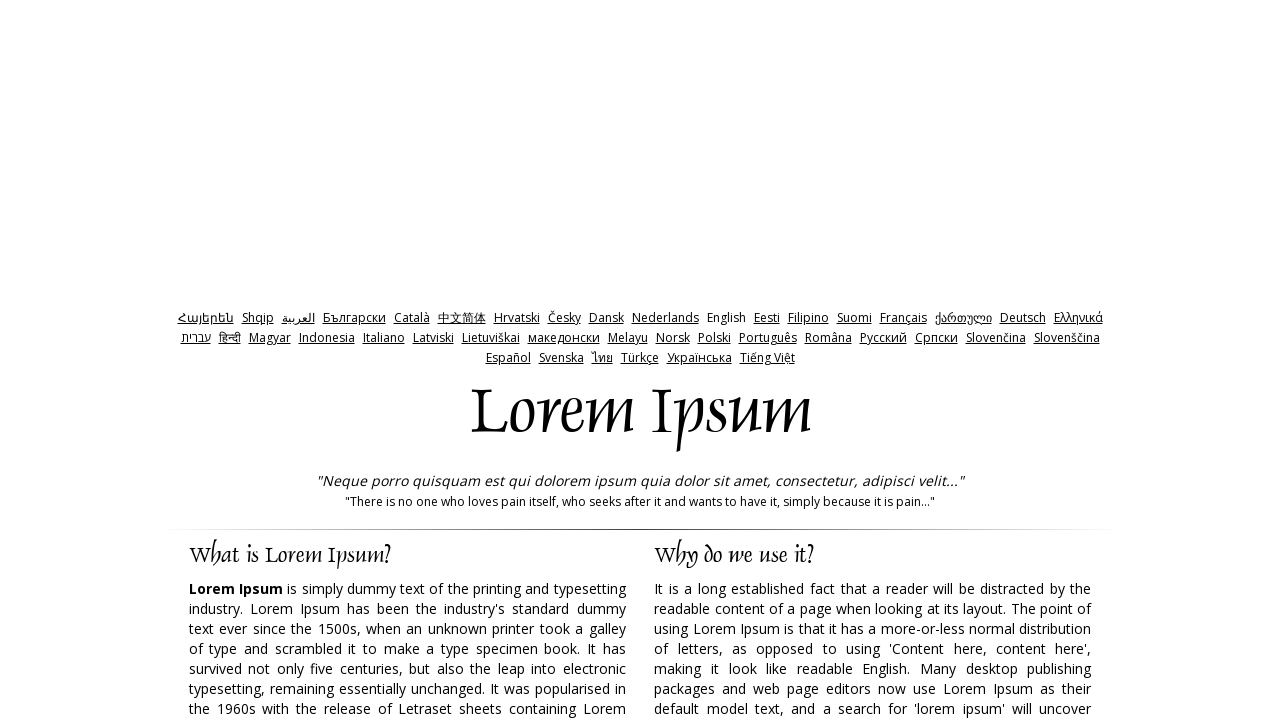

Cleared the amount input field on input[name='amount']
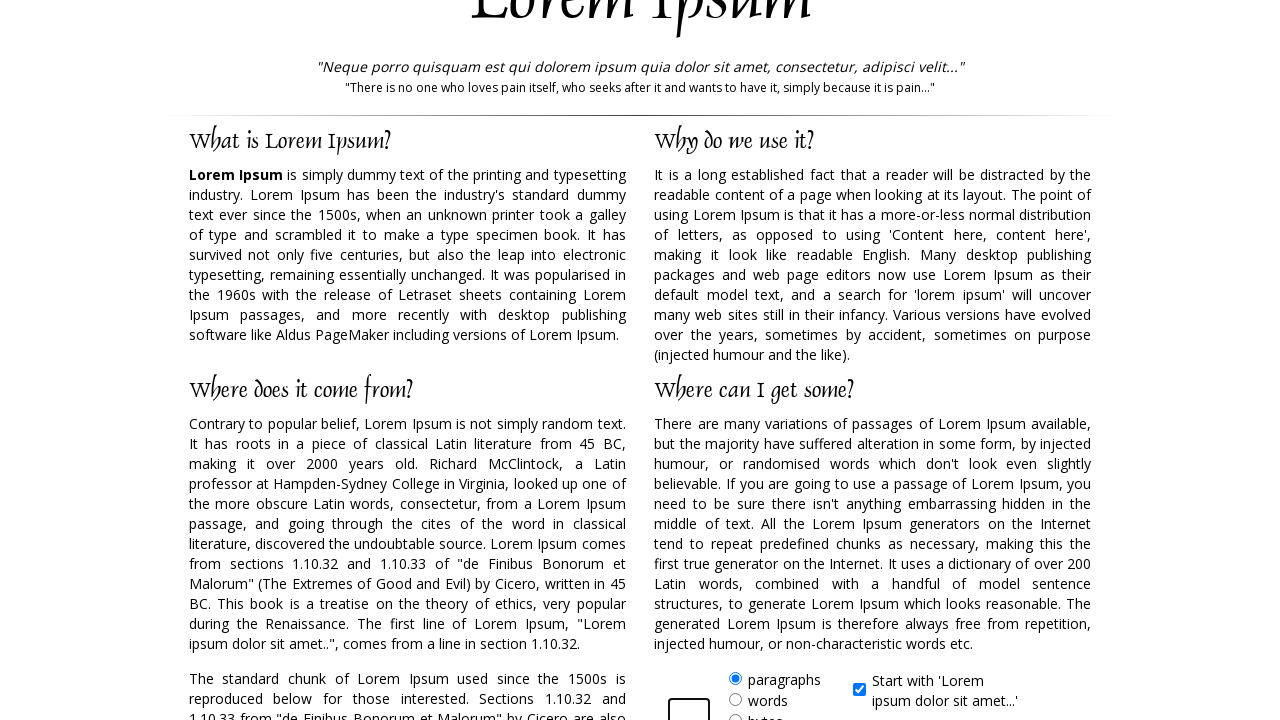

Selected 'bytes' option at (765, 711) on xpath=//form//label[@for='bytes']
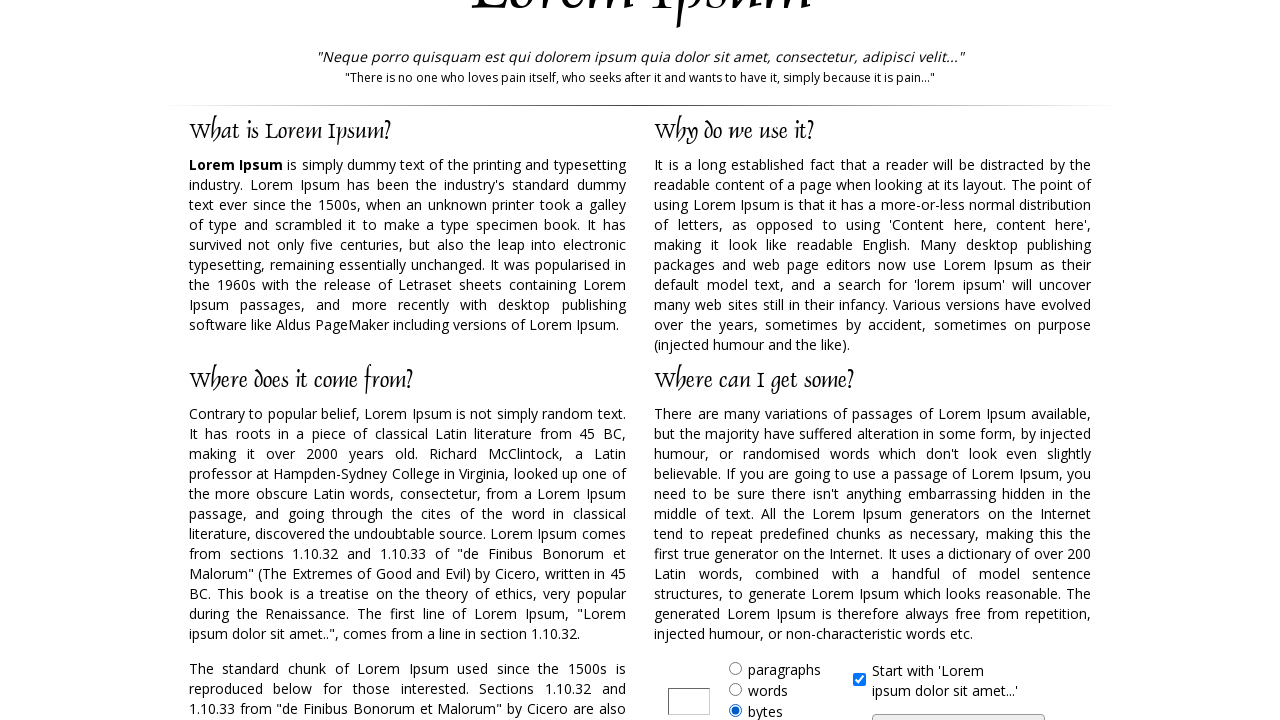

Entered 20 in the amount field on input[name='amount']
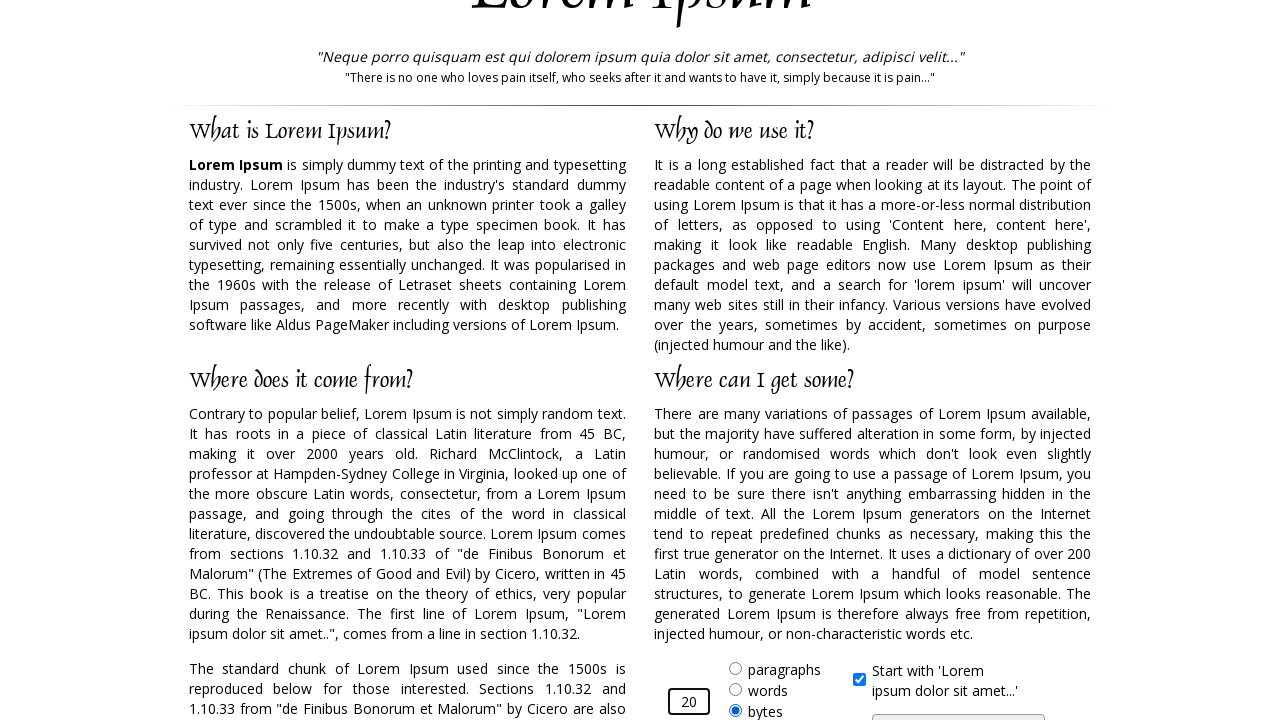

Clicked Generate Lorem Ipsum button at (958, 707) on input#generate
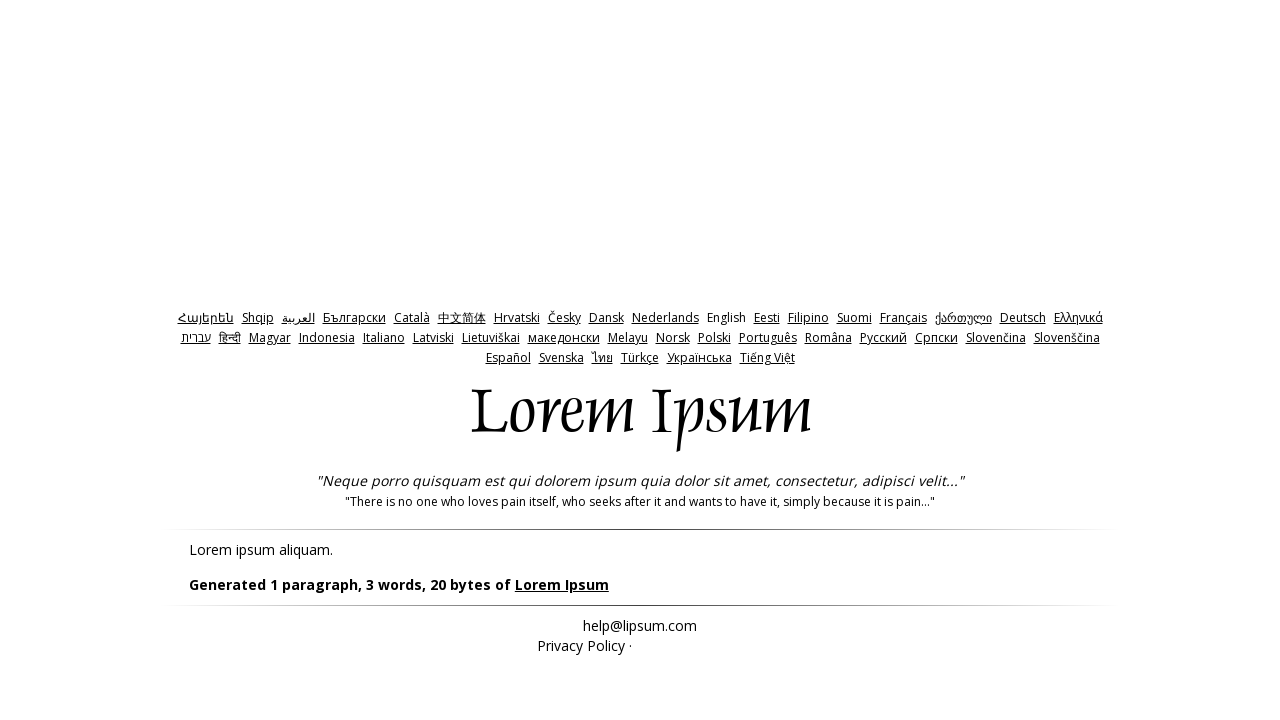

Generated Lorem Ipsum result appeared
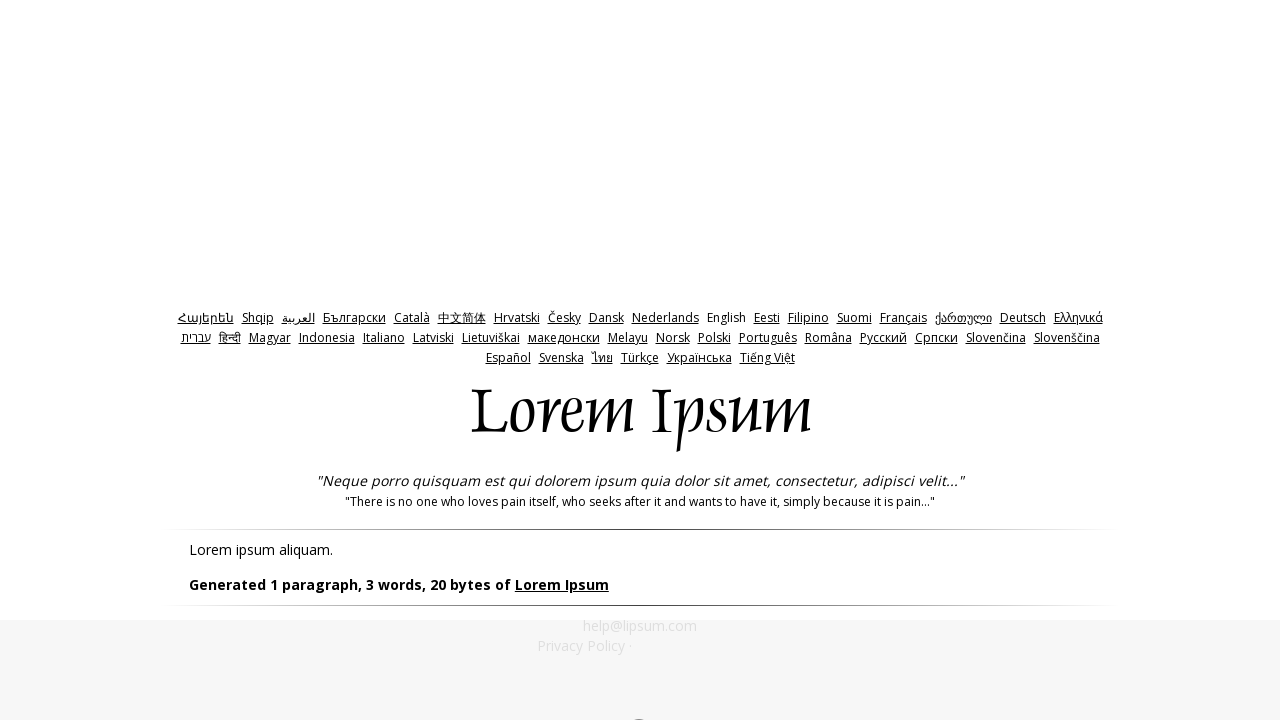

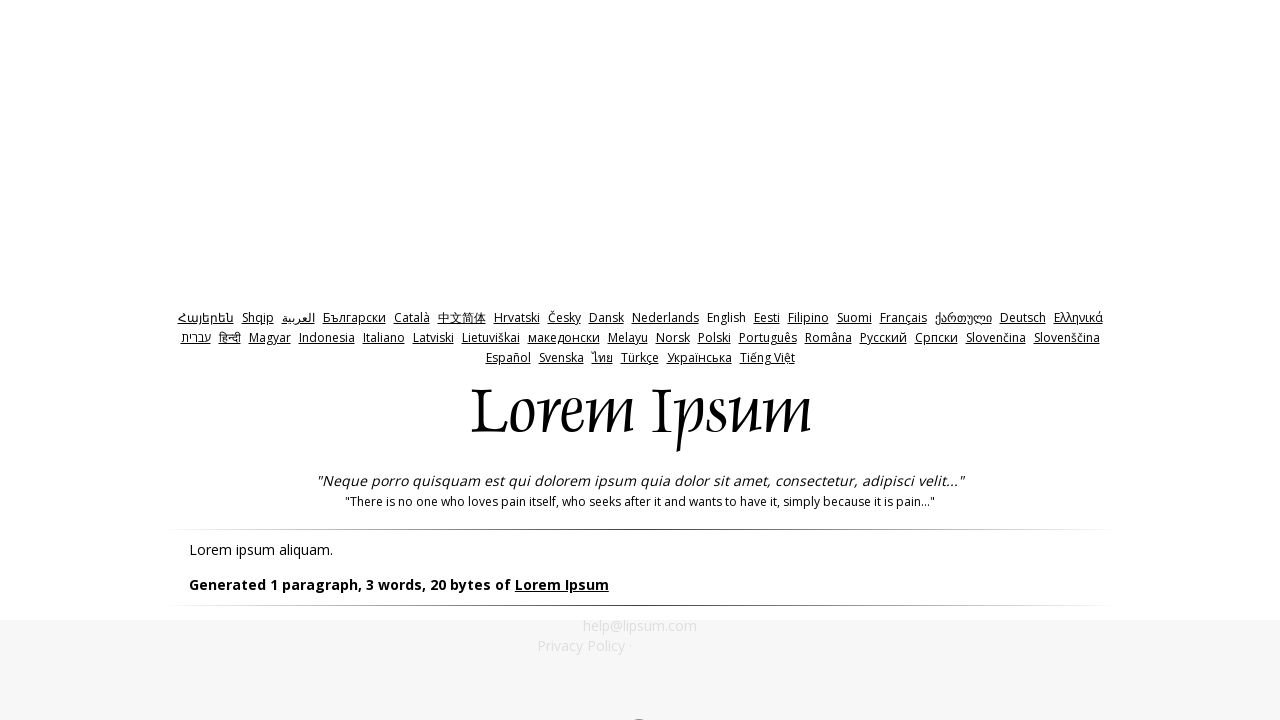